Tests that the counter displays the current number of todo items correctly.

Starting URL: https://demo.playwright.dev/todomvc

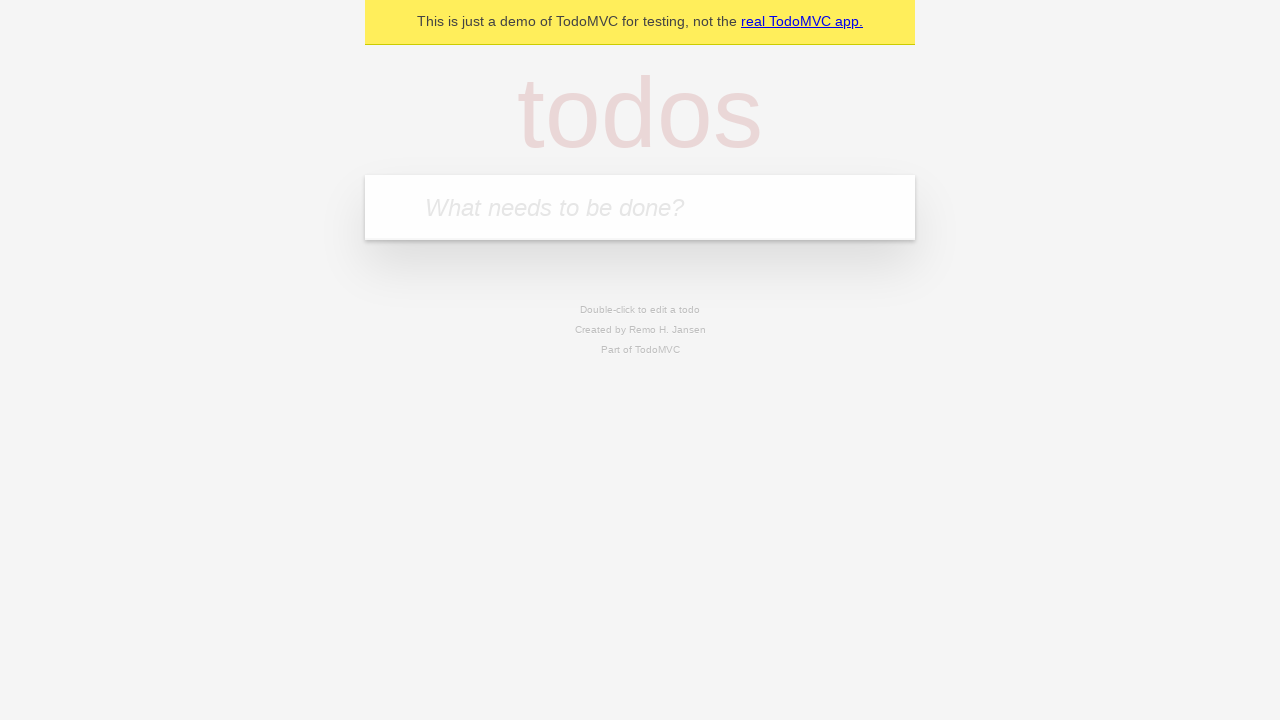

Located the todo input field
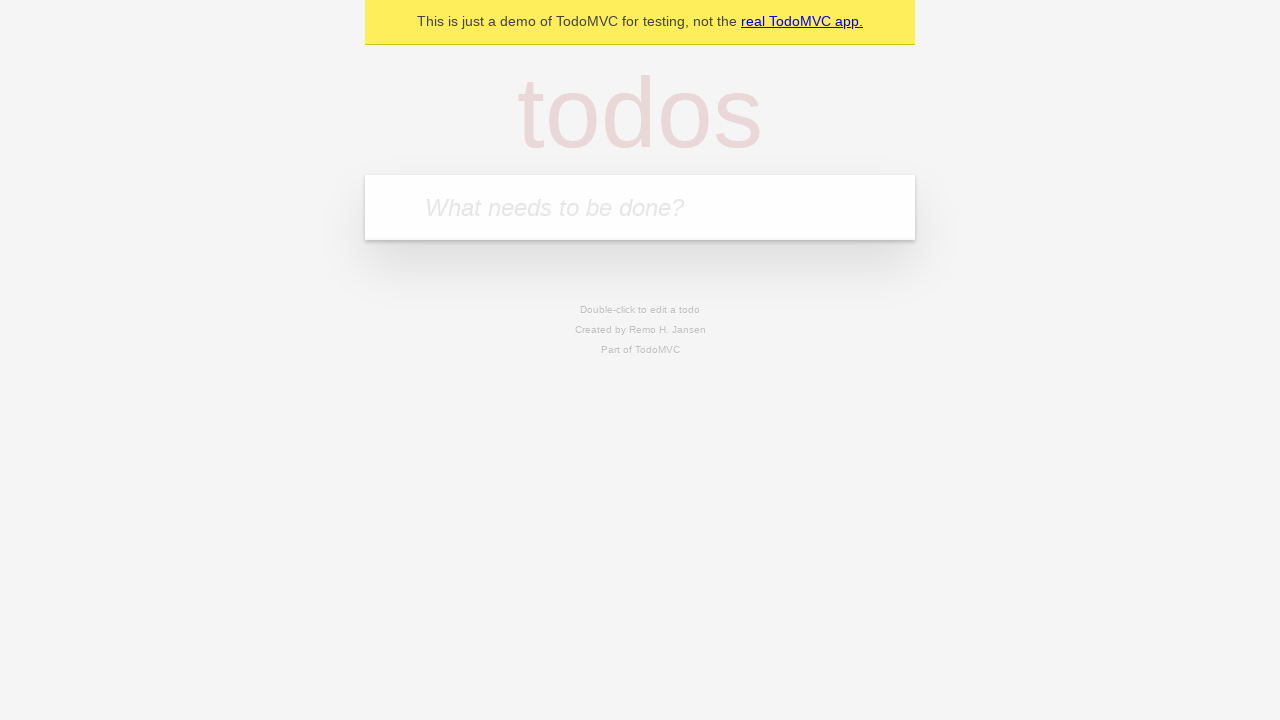

Filled first todo with 'buy some cheese' on internal:attr=[placeholder="What needs to be done?"i]
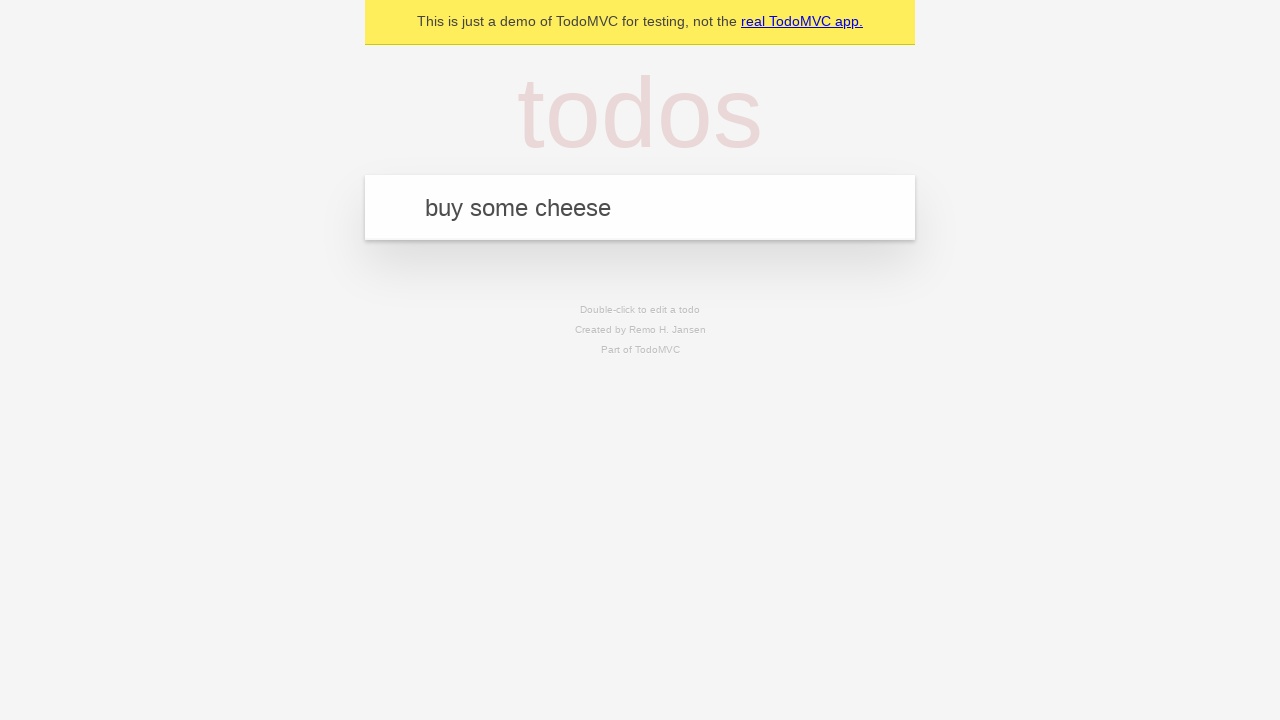

Pressed Enter to create first todo on internal:attr=[placeholder="What needs to be done?"i]
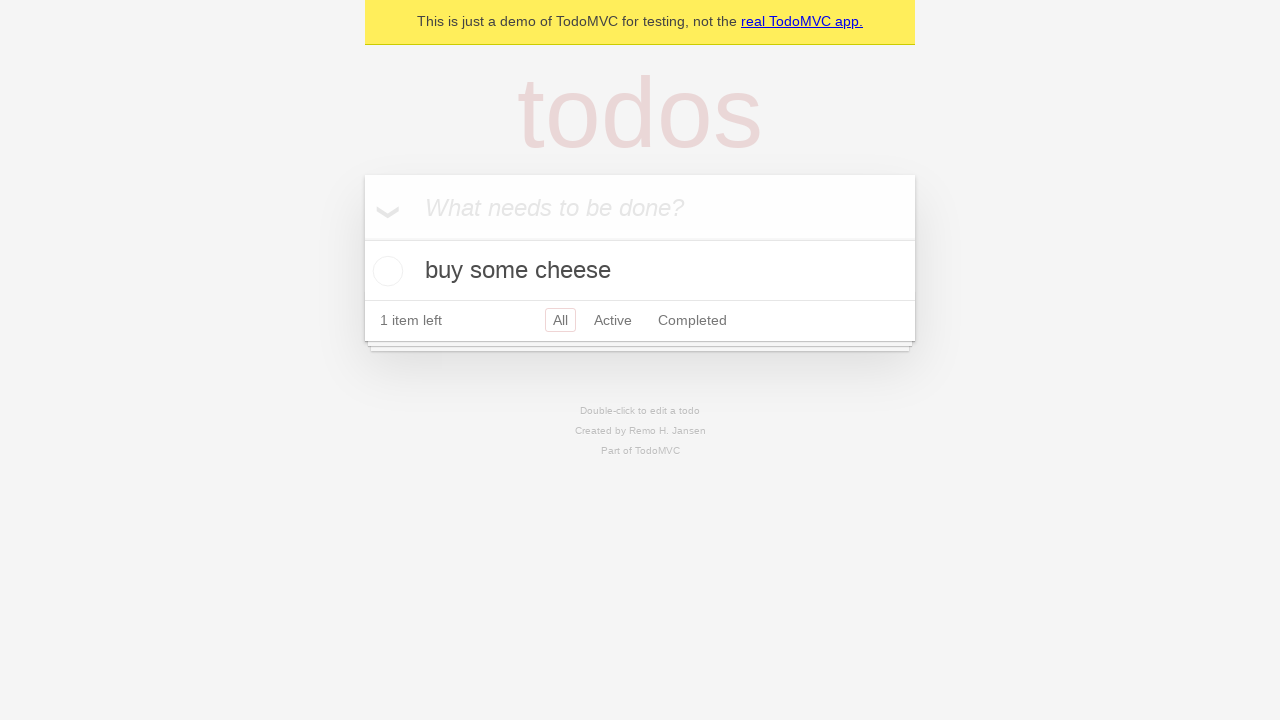

Todo counter element is visible showing count of 1
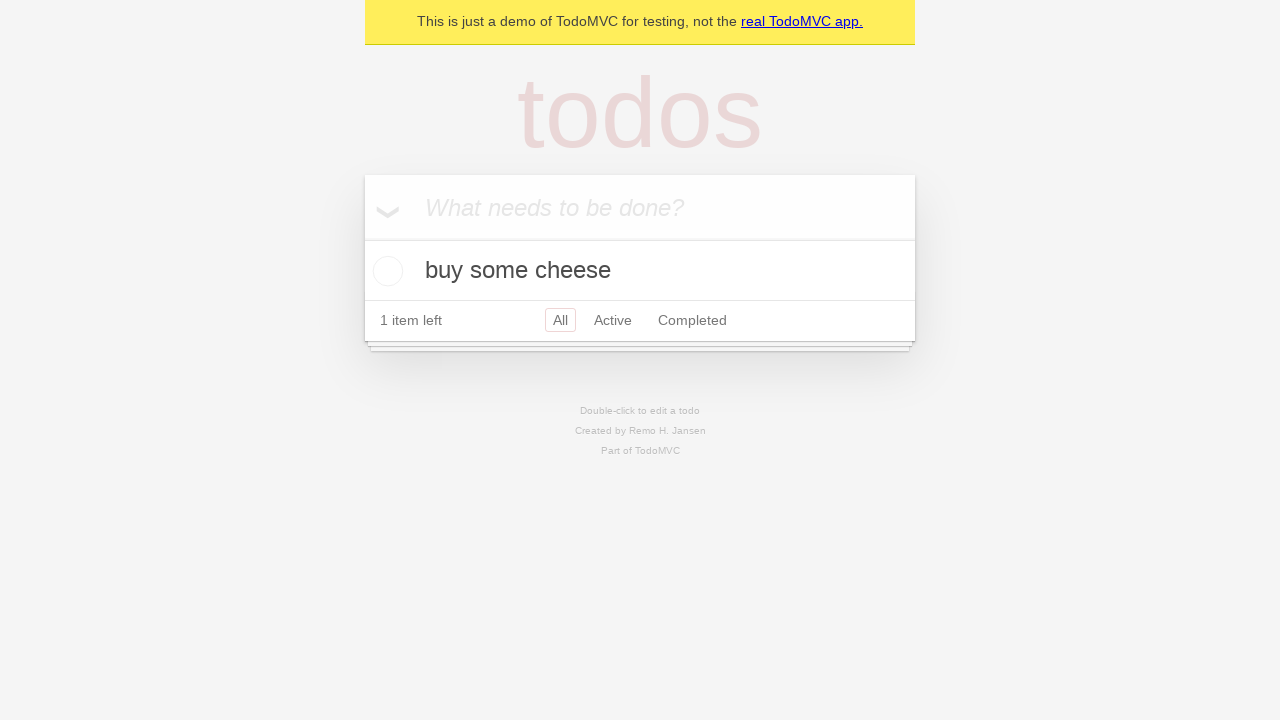

Filled second todo with 'feed the cat' on internal:attr=[placeholder="What needs to be done?"i]
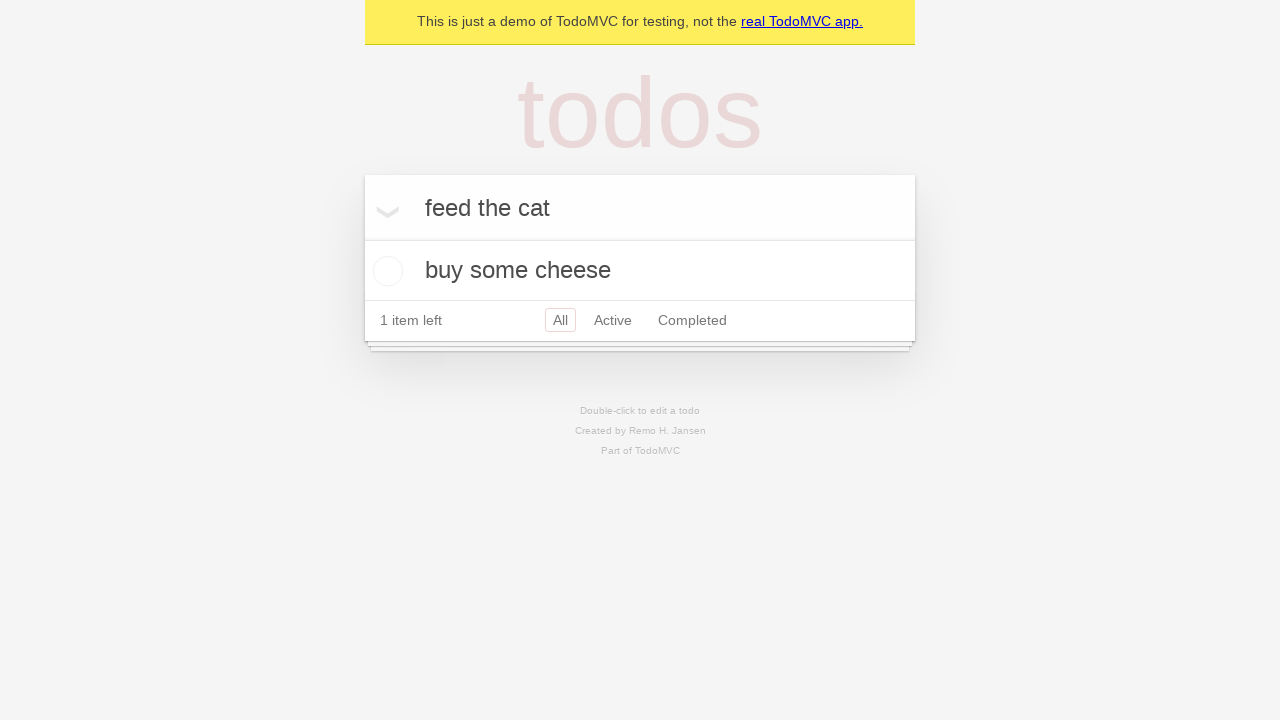

Pressed Enter to create second todo on internal:attr=[placeholder="What needs to be done?"i]
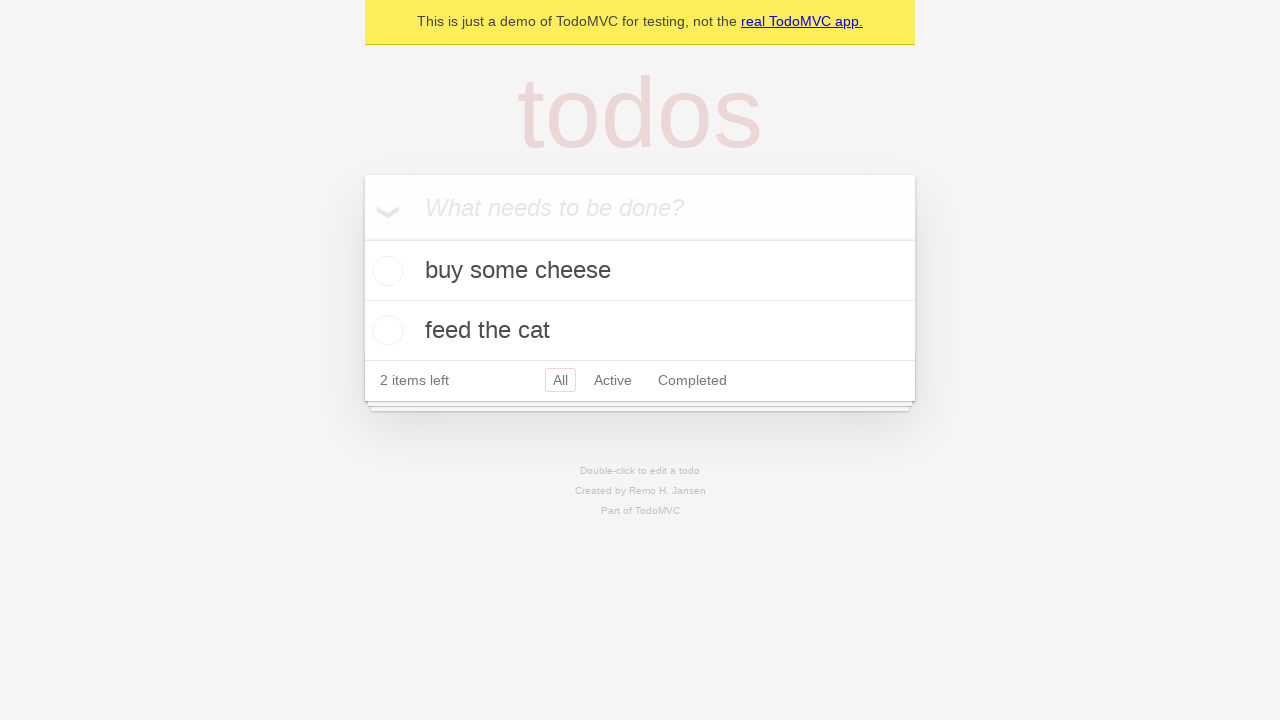

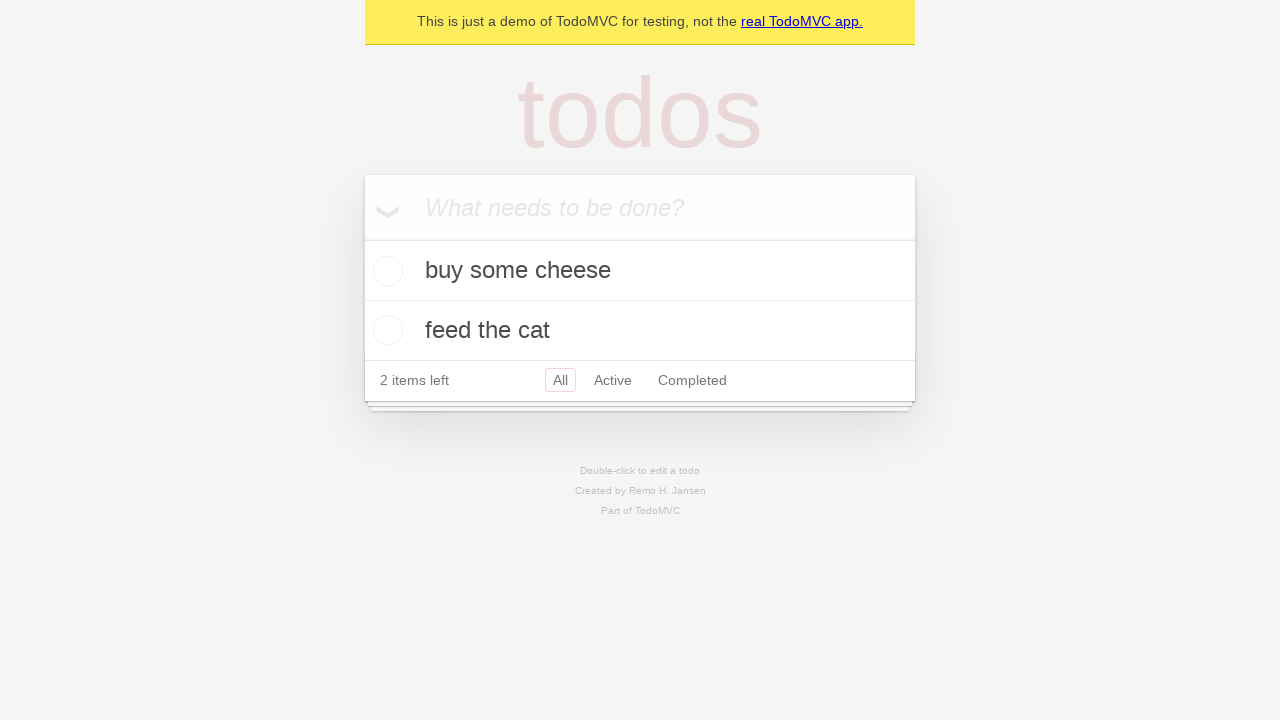